Tests drag and drop scrolling between form elements using mouse actions

Starting URL: https://trytestingthis.netlify.app/

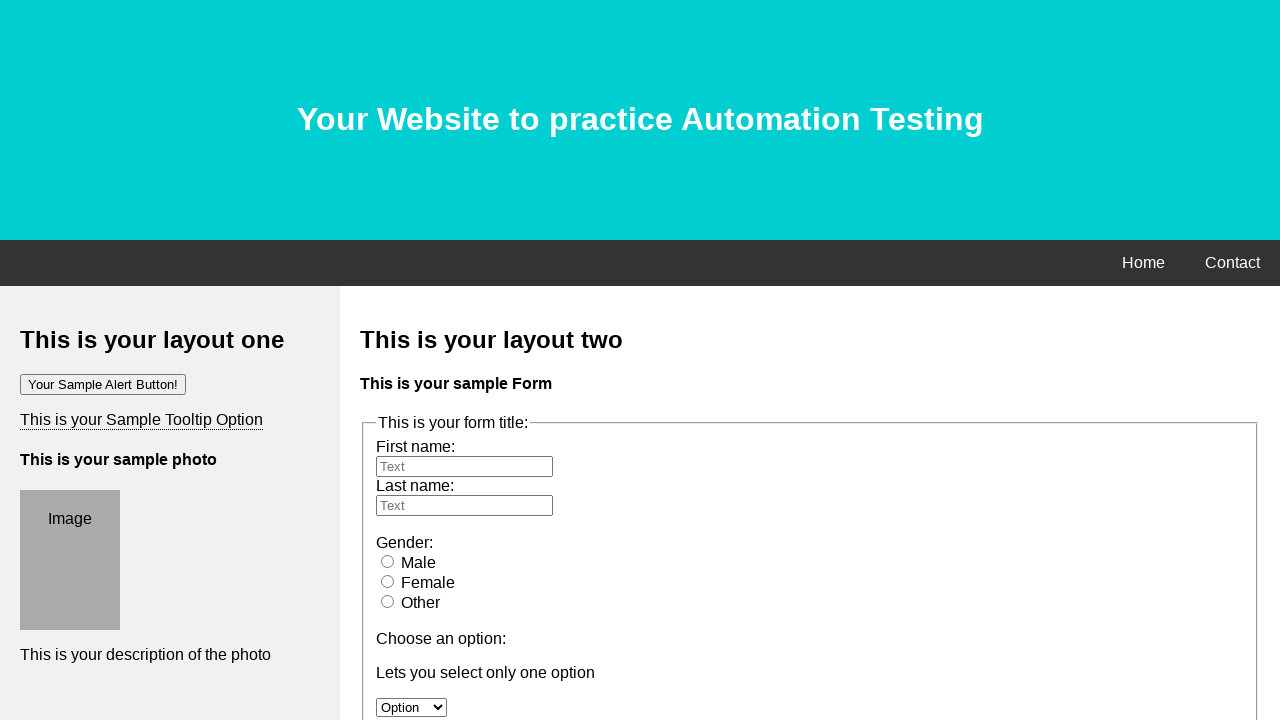

Located source element (fname field)
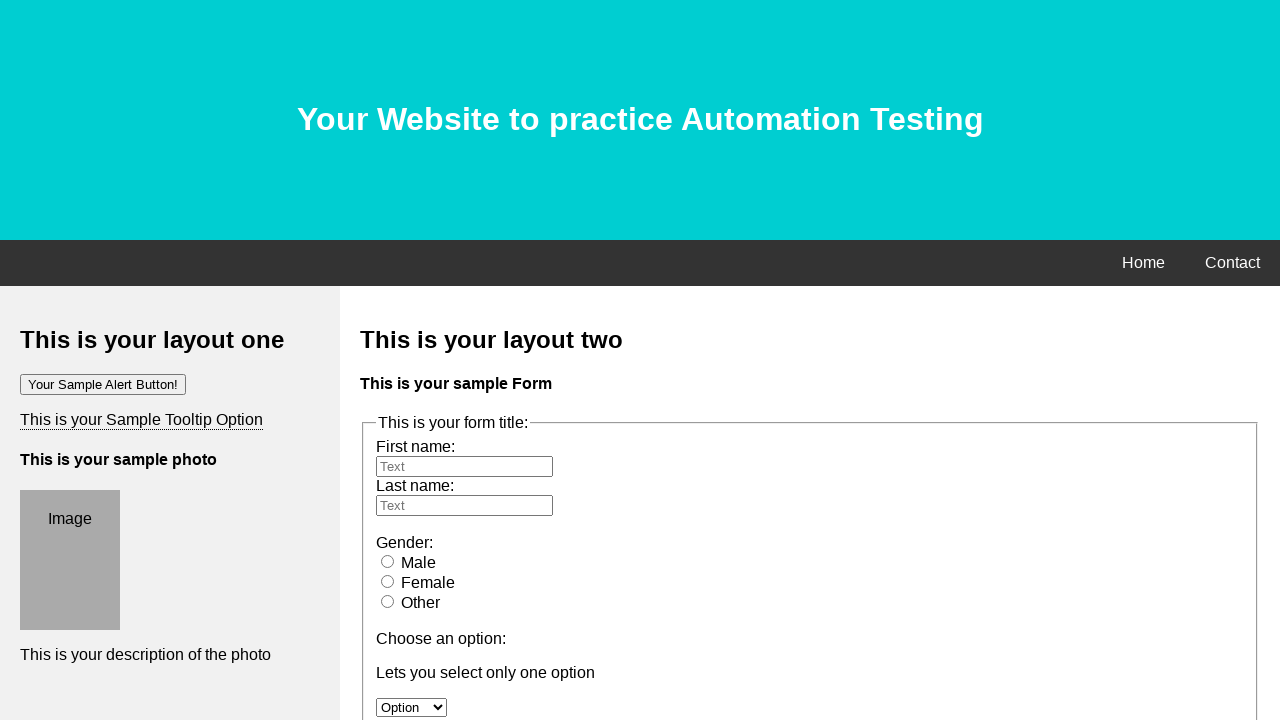

Located target element (message field)
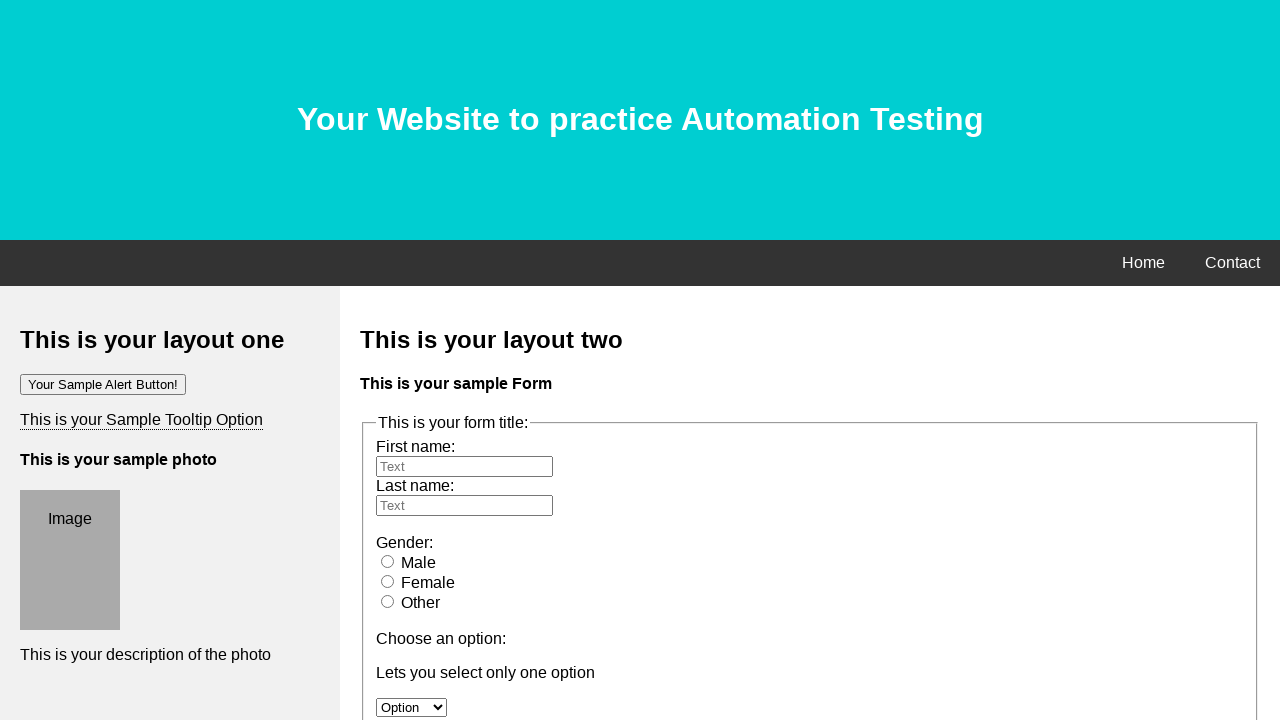

Dragged from fname field to message field for scroll testing at (507, 360)
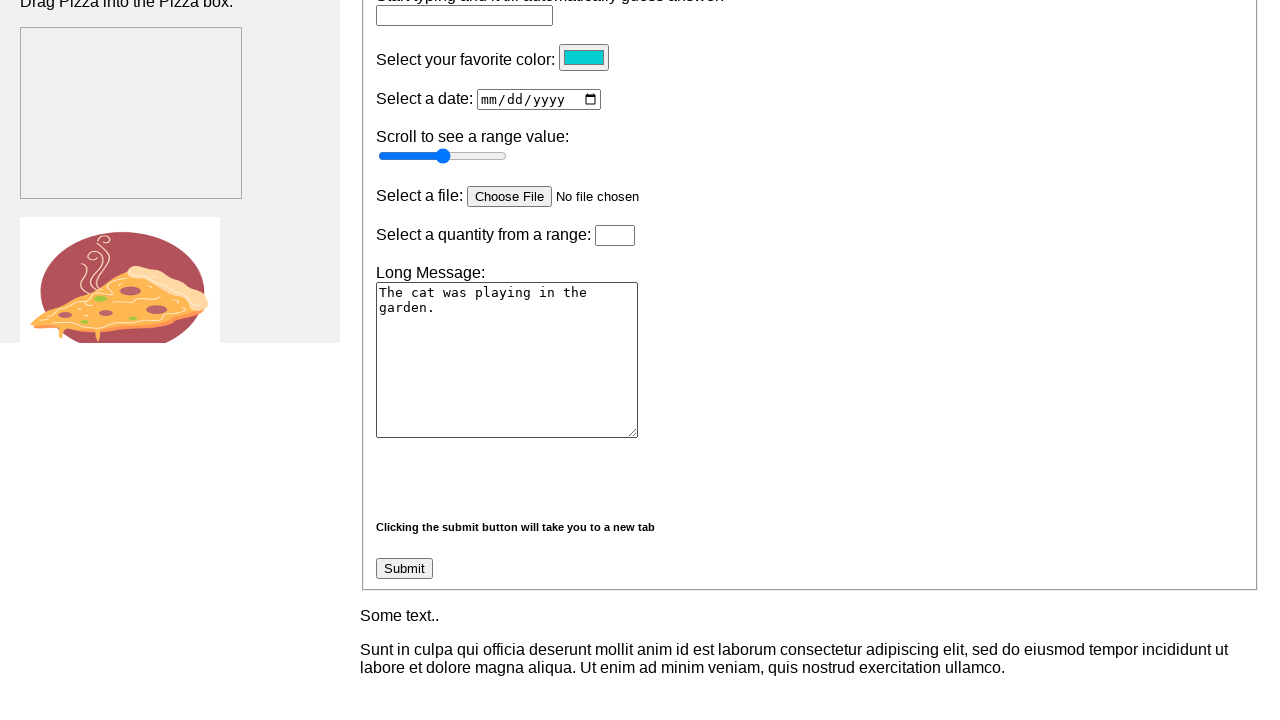

Waited 3 seconds for drag and drop action to complete
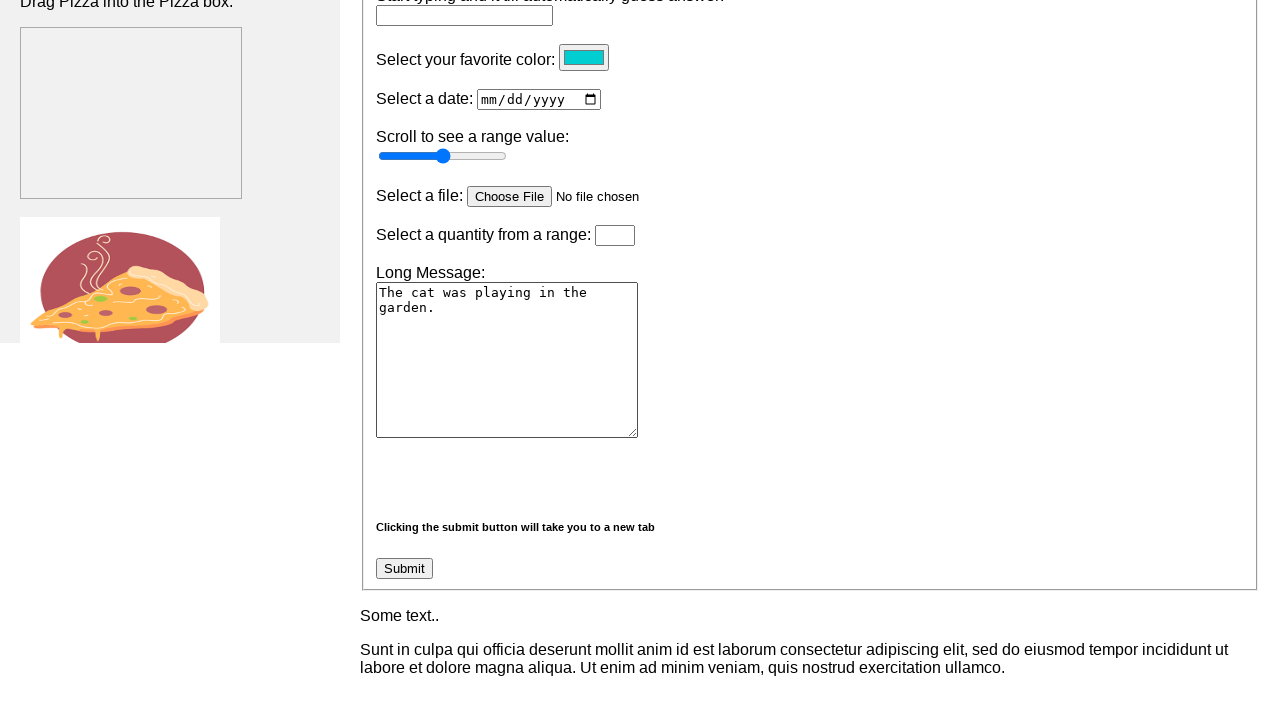

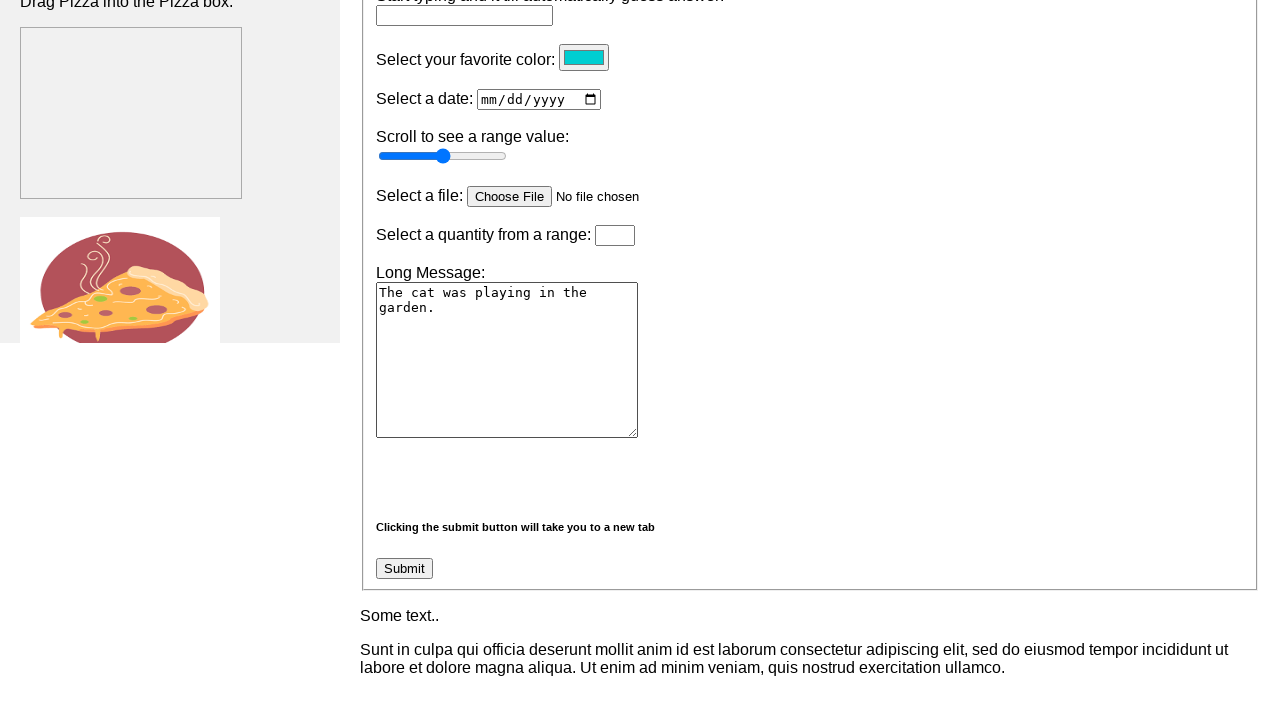